Tests opening a new browser tab by clicking a link and handling the new tab/window that opens

Starting URL: https://practice.expandtesting.com/windows

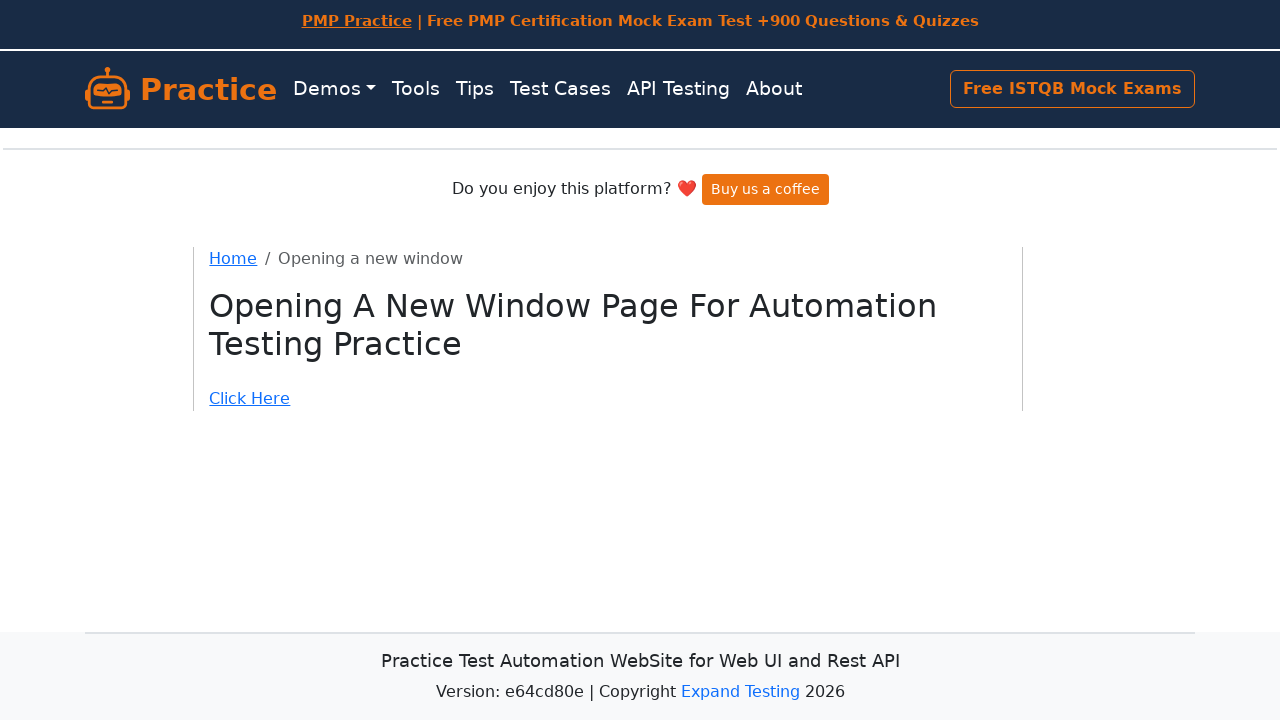

Located the link that opens a new tab
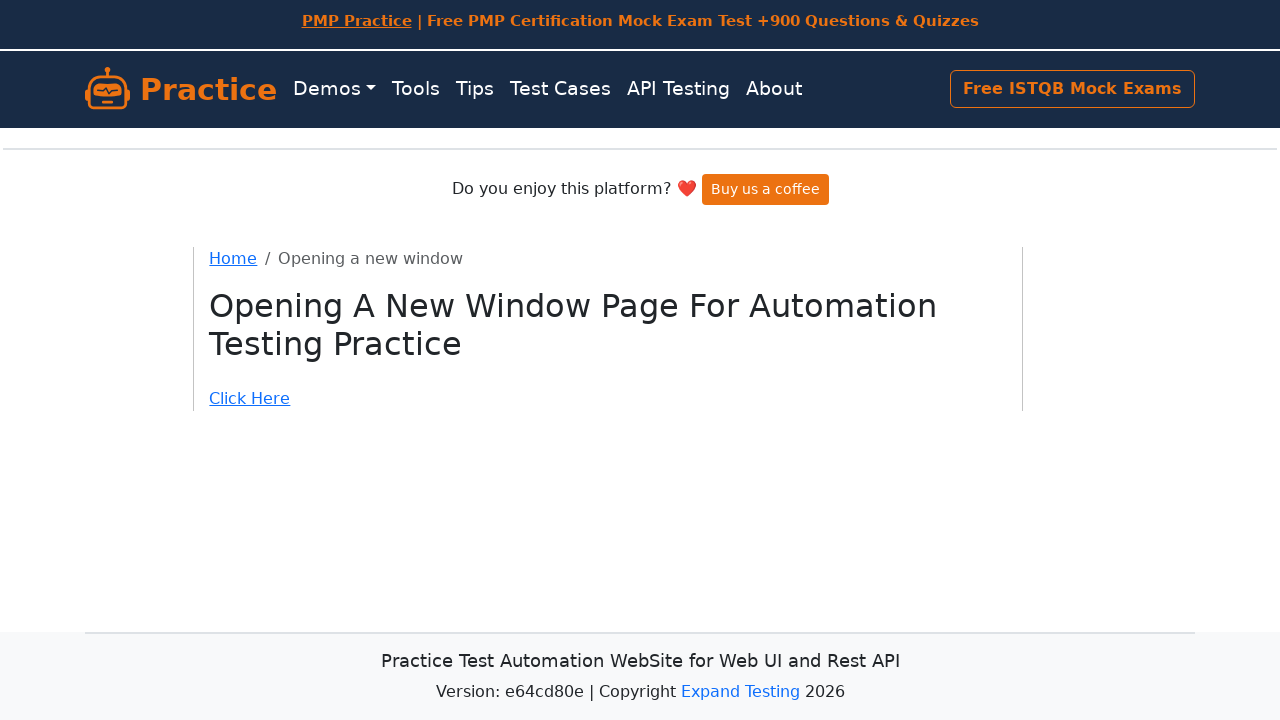

Clicked the new tab link and a new page opened at (608, 399) on [href="/windows/new"]
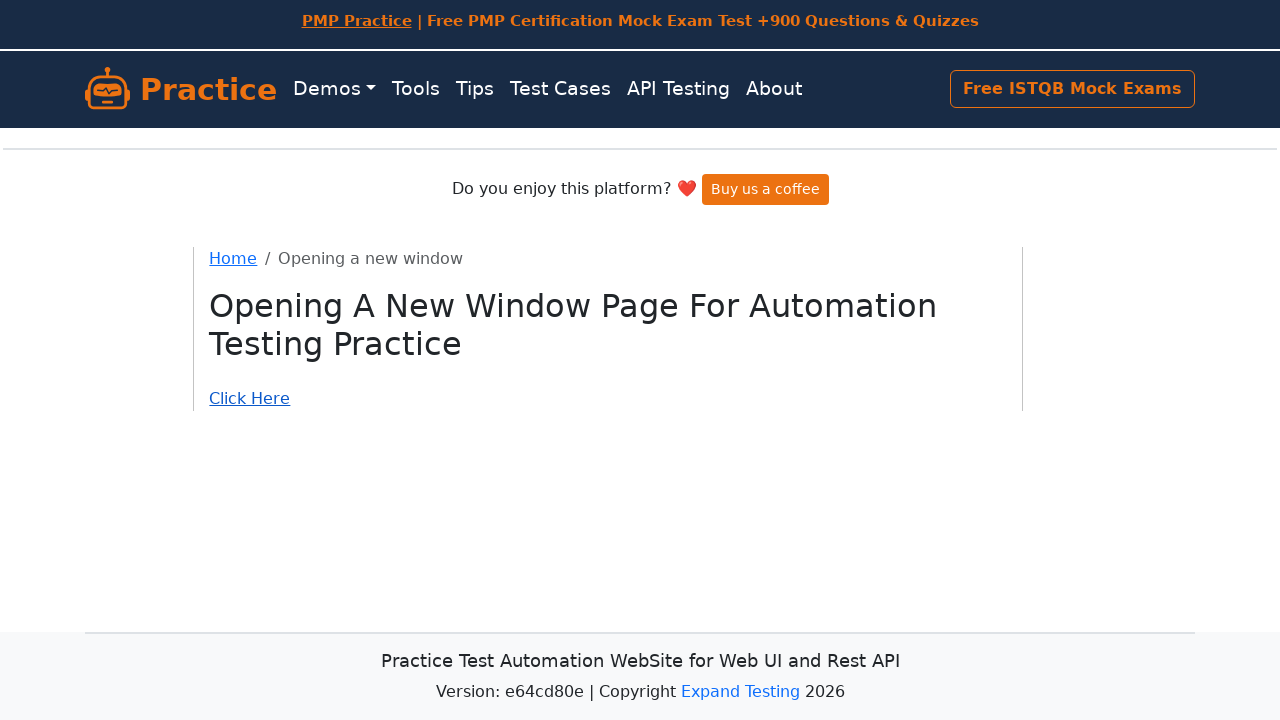

Retrieved the new page object
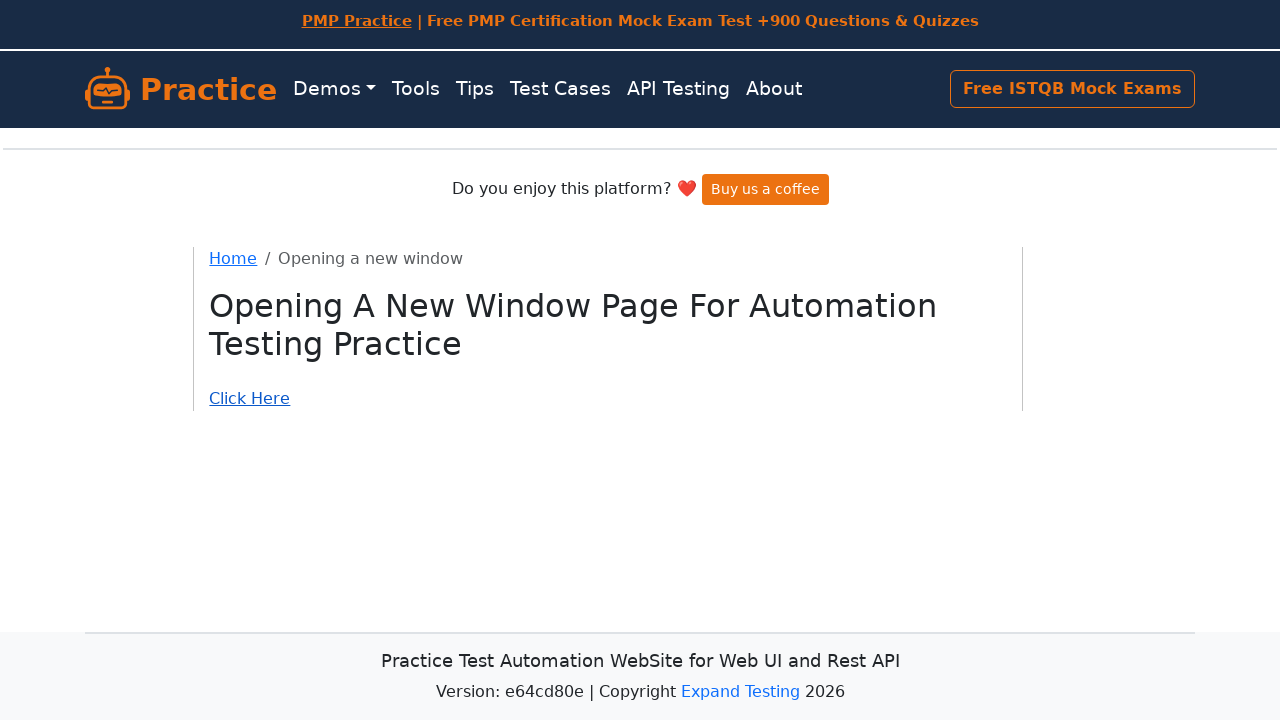

Waited for new page to load completely
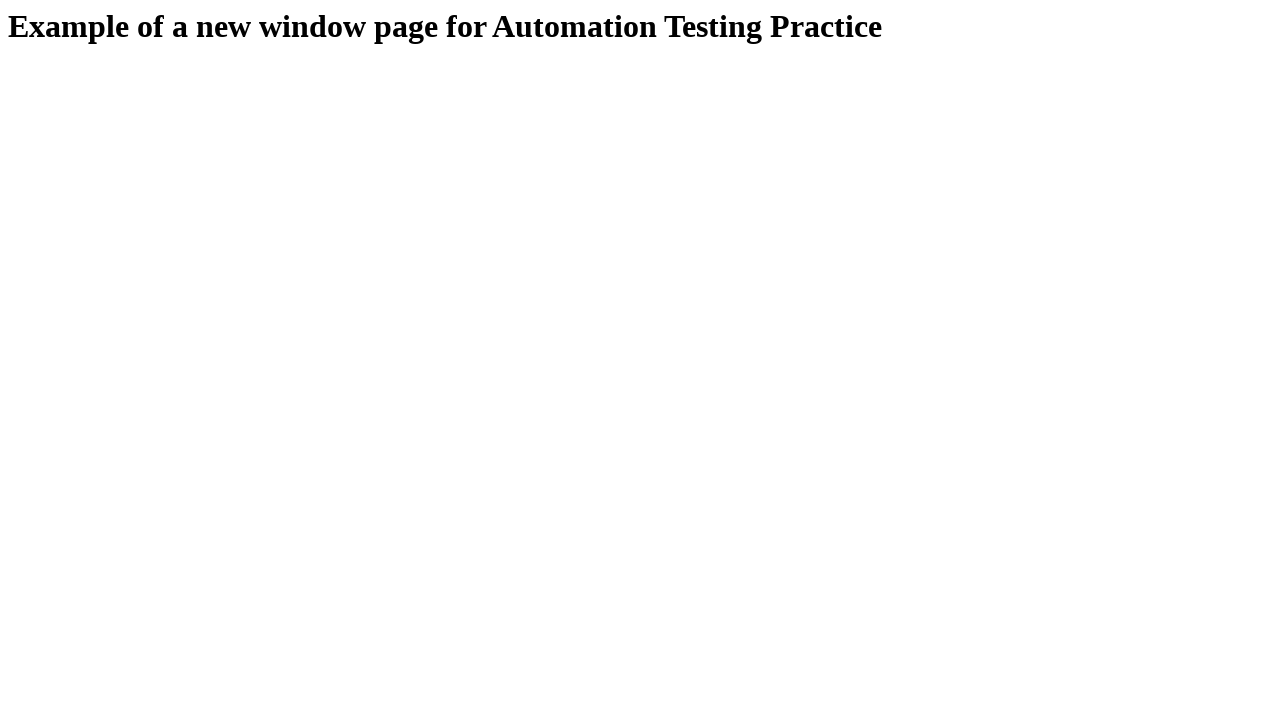

Verified new page body element loaded
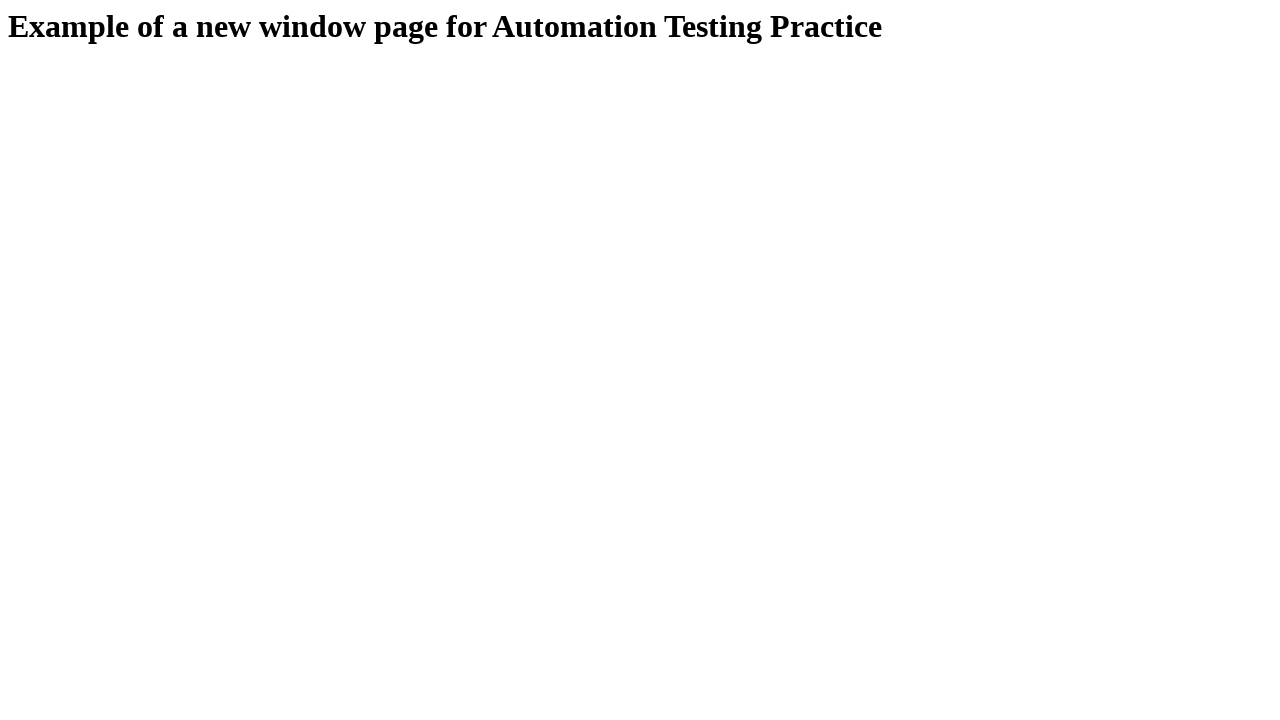

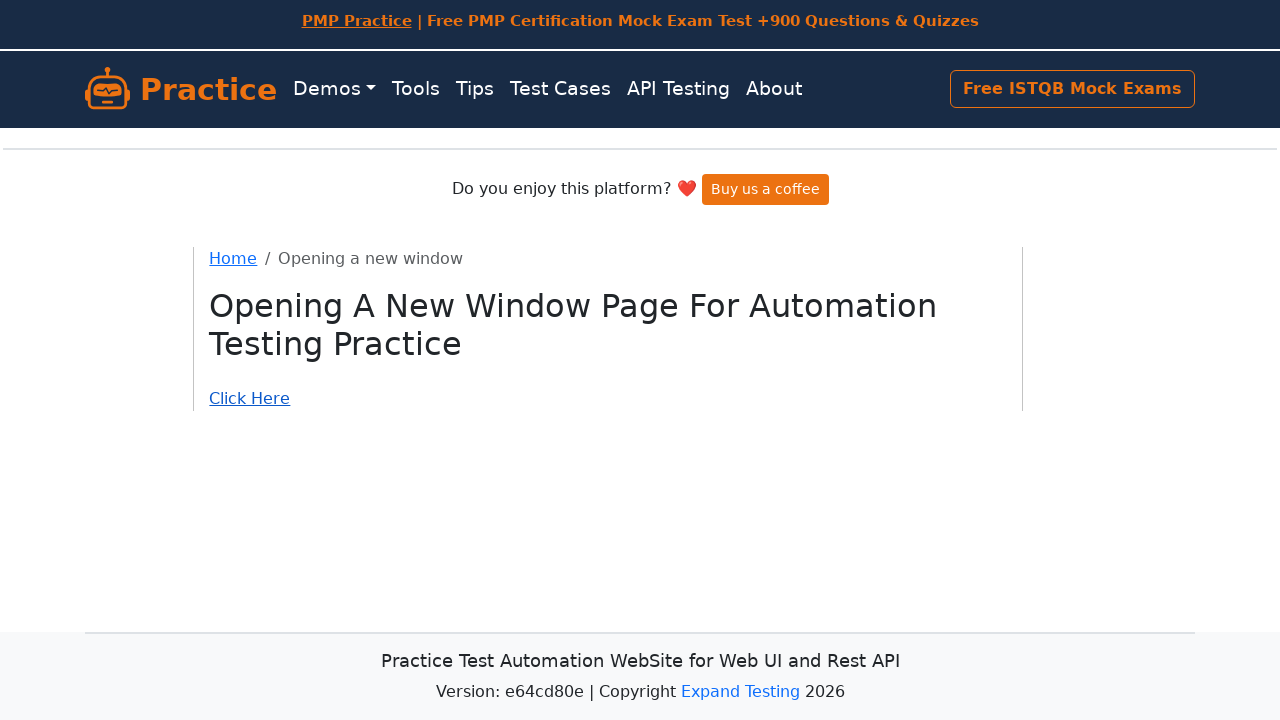